Navigates to a practice automation page, scrolls down to a table, and verifies table structure by checking row and column counts

Starting URL: https://rahulshettyacademy.com/AutomationPractice/

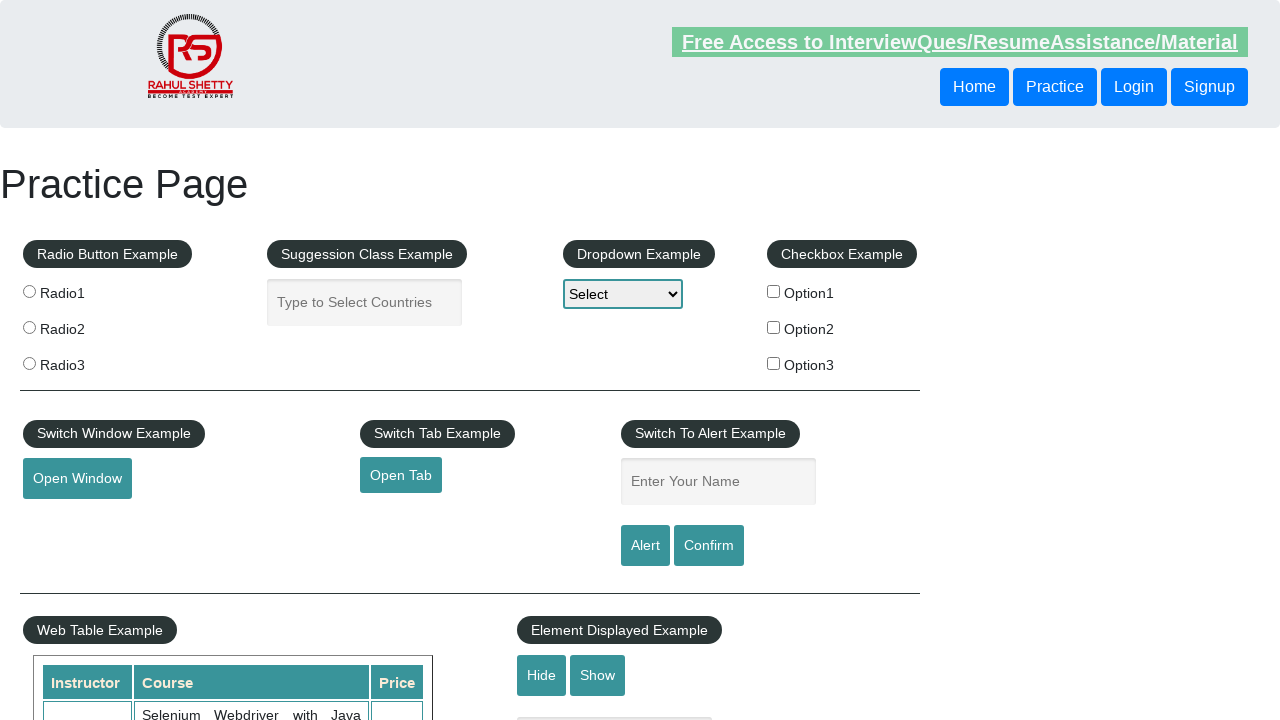

Scrolled down 500px to view the table
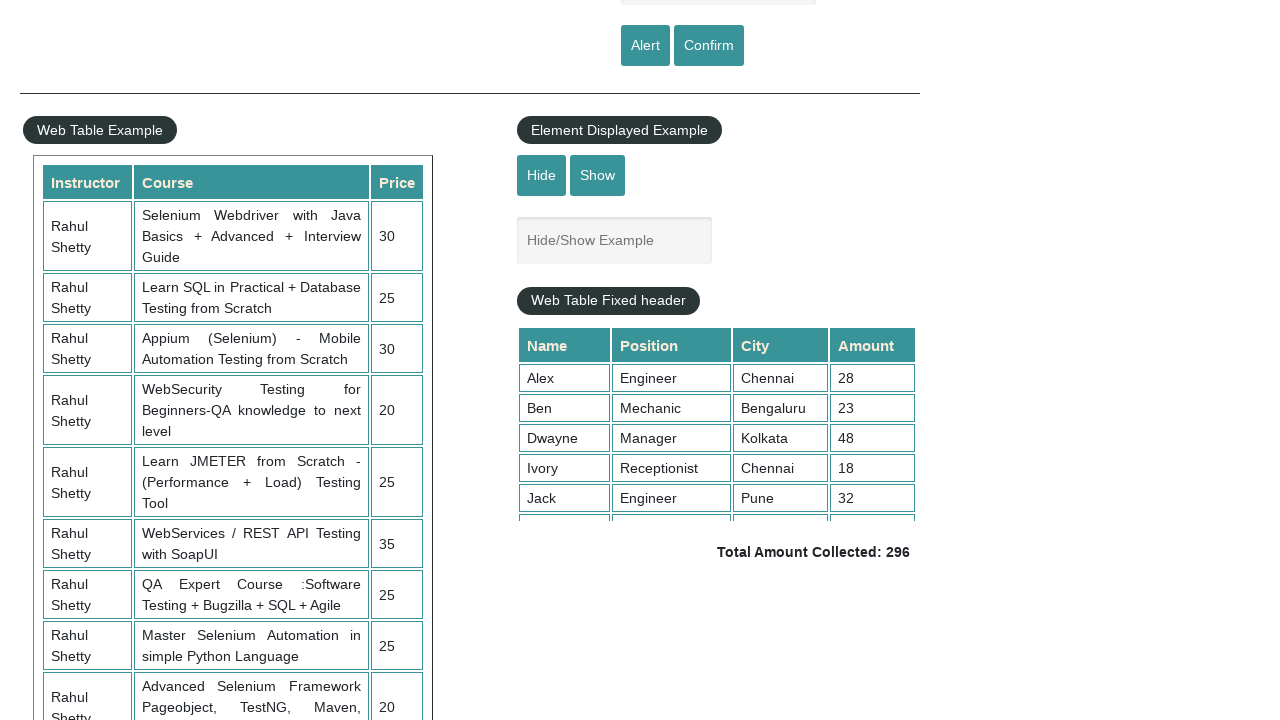

Table with name 'courses' is now visible
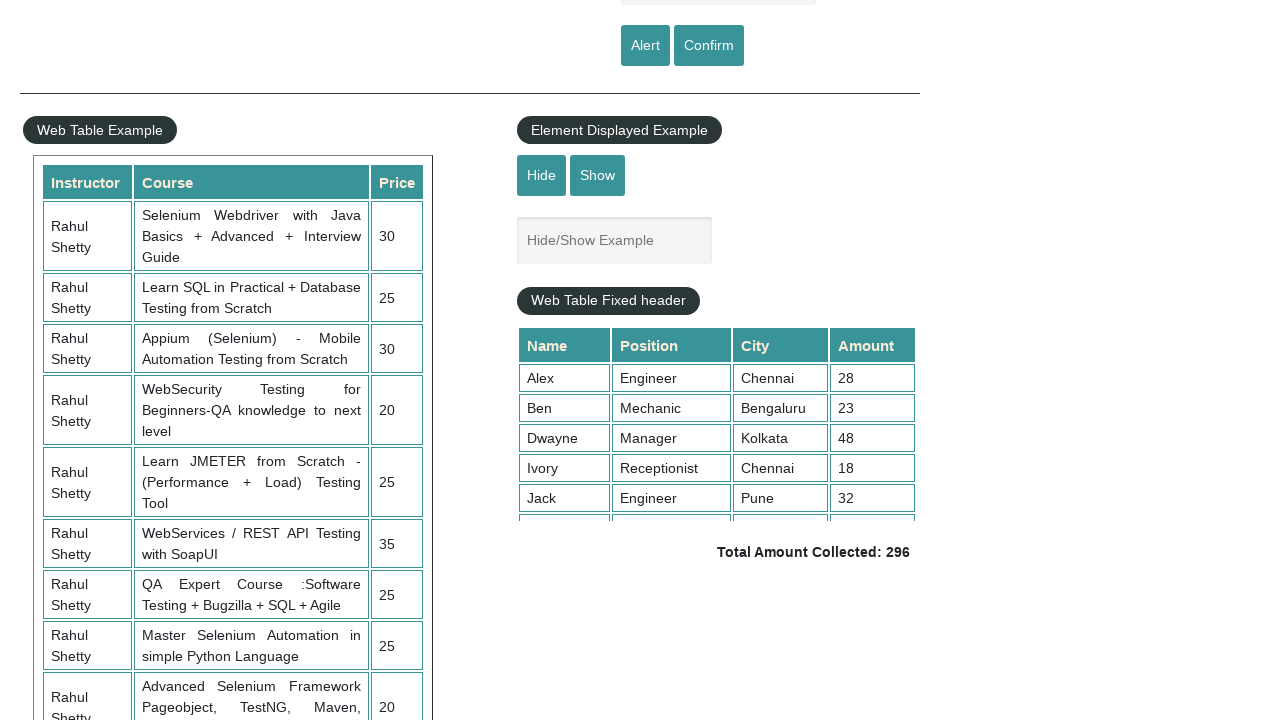

Retrieved row count: 11 rows found in table
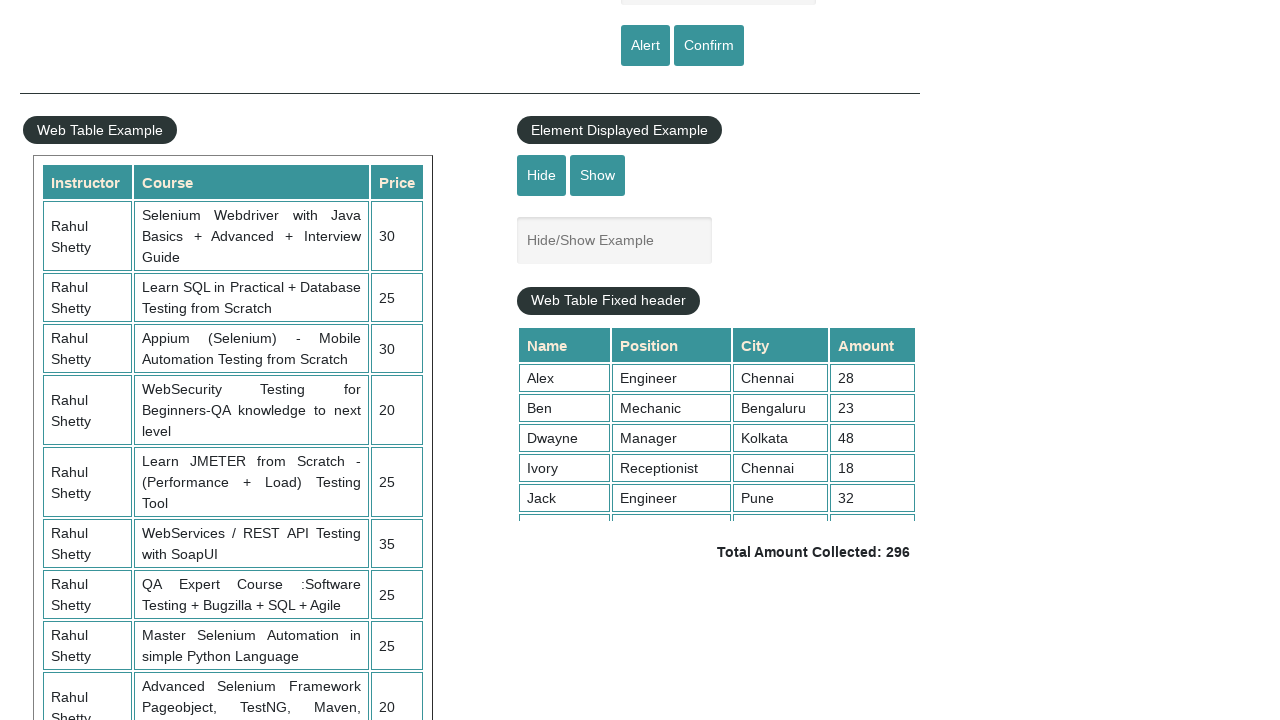

Retrieved column count: 3 columns found in table
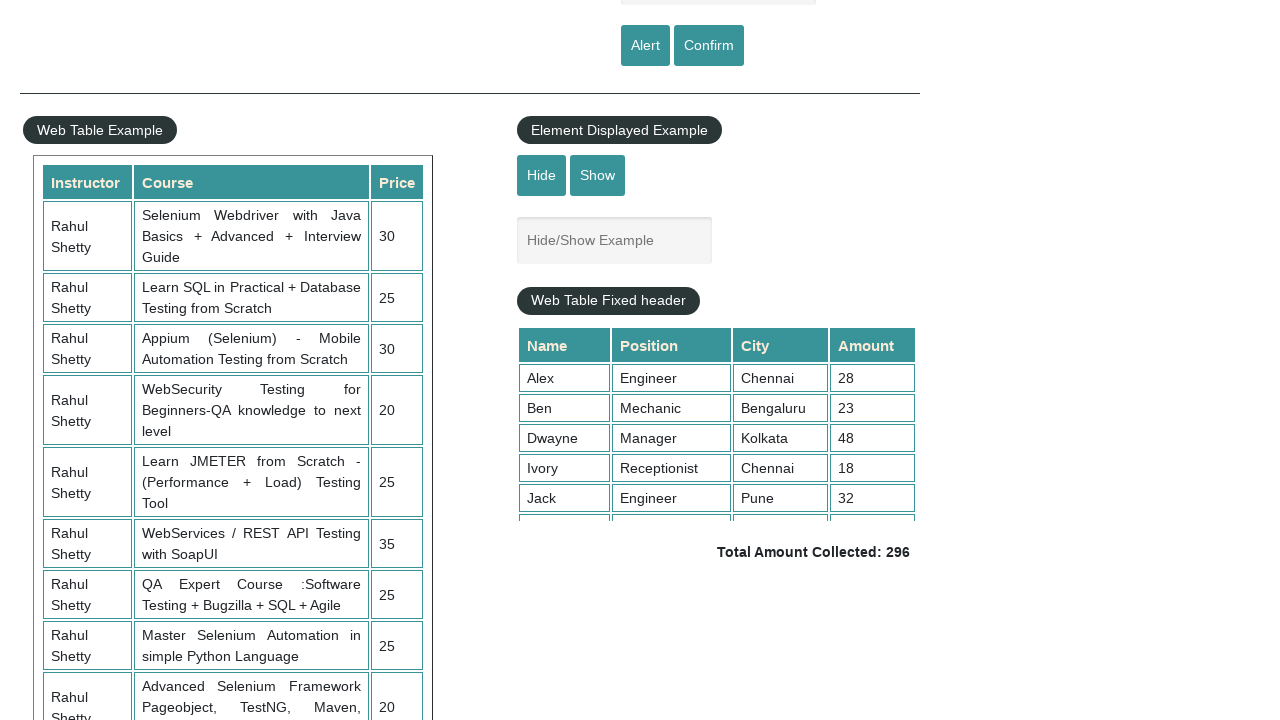

Retrieved second row with 3 cells
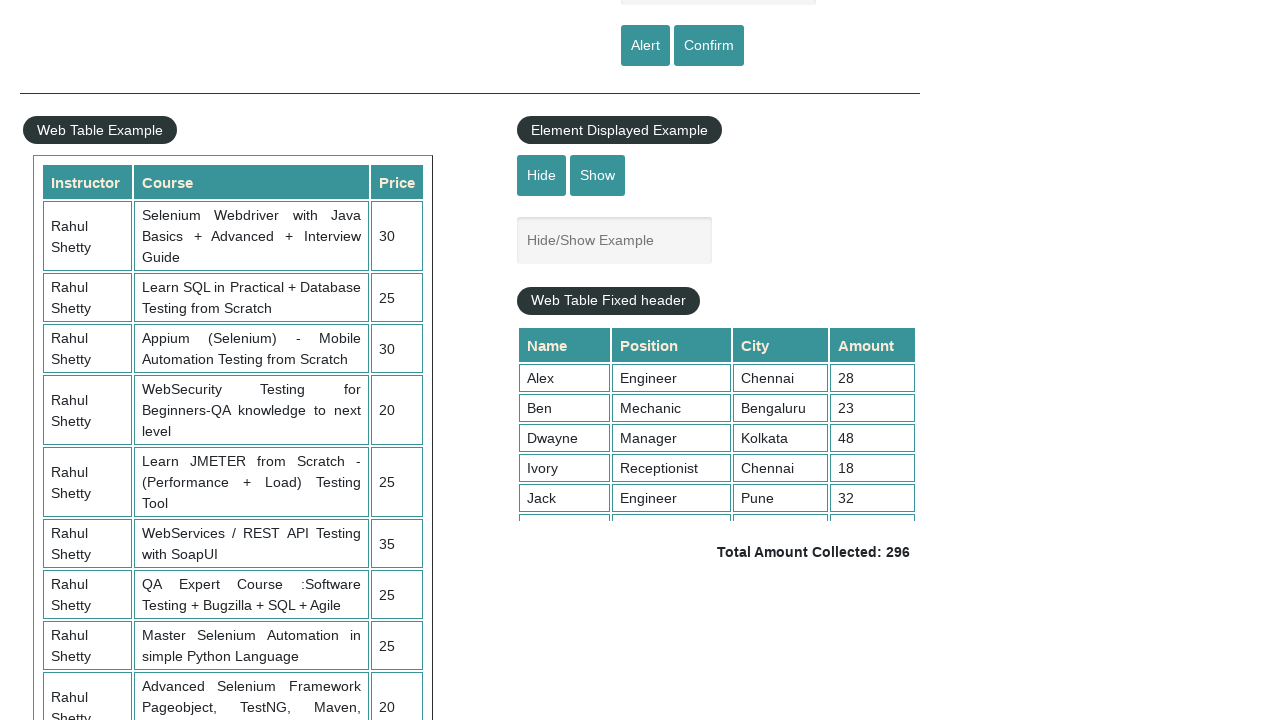

Retrieved text from cell 1 in second row: 'Rahul Shetty'
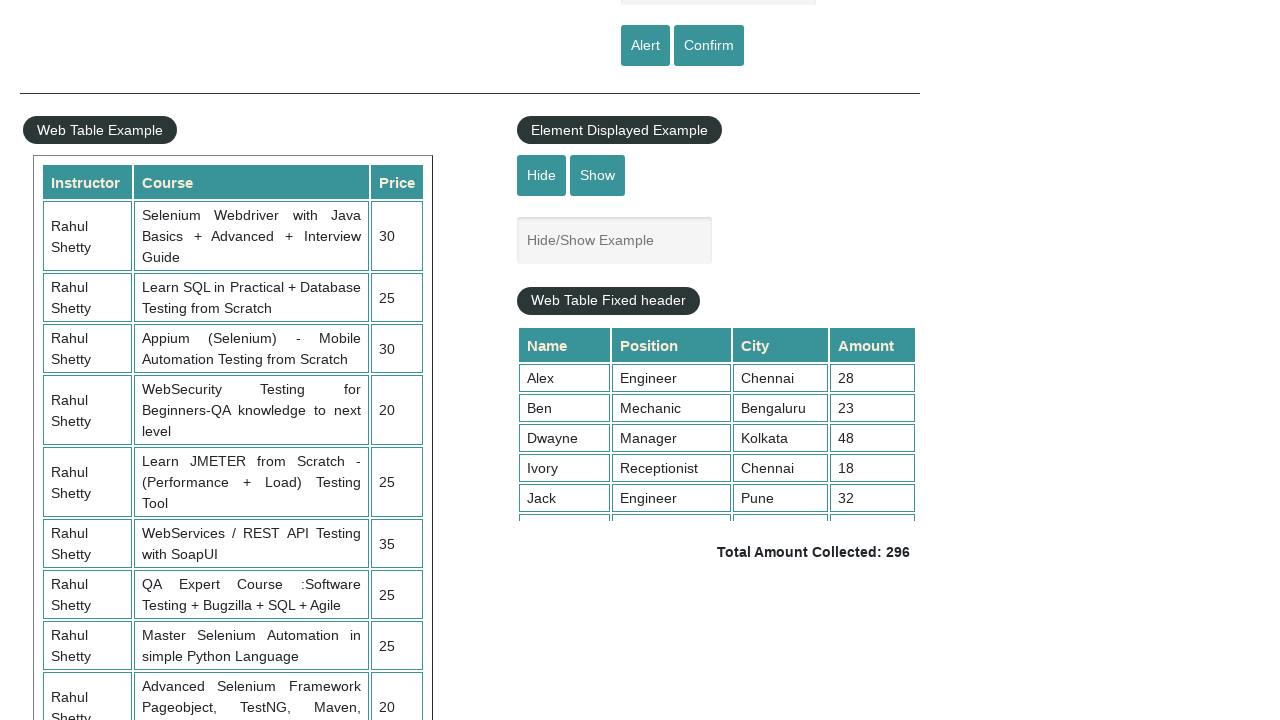

Retrieved text from cell 2 in second row: 'Selenium Webdriver with Java Basics + Advanced + Interview Guide'
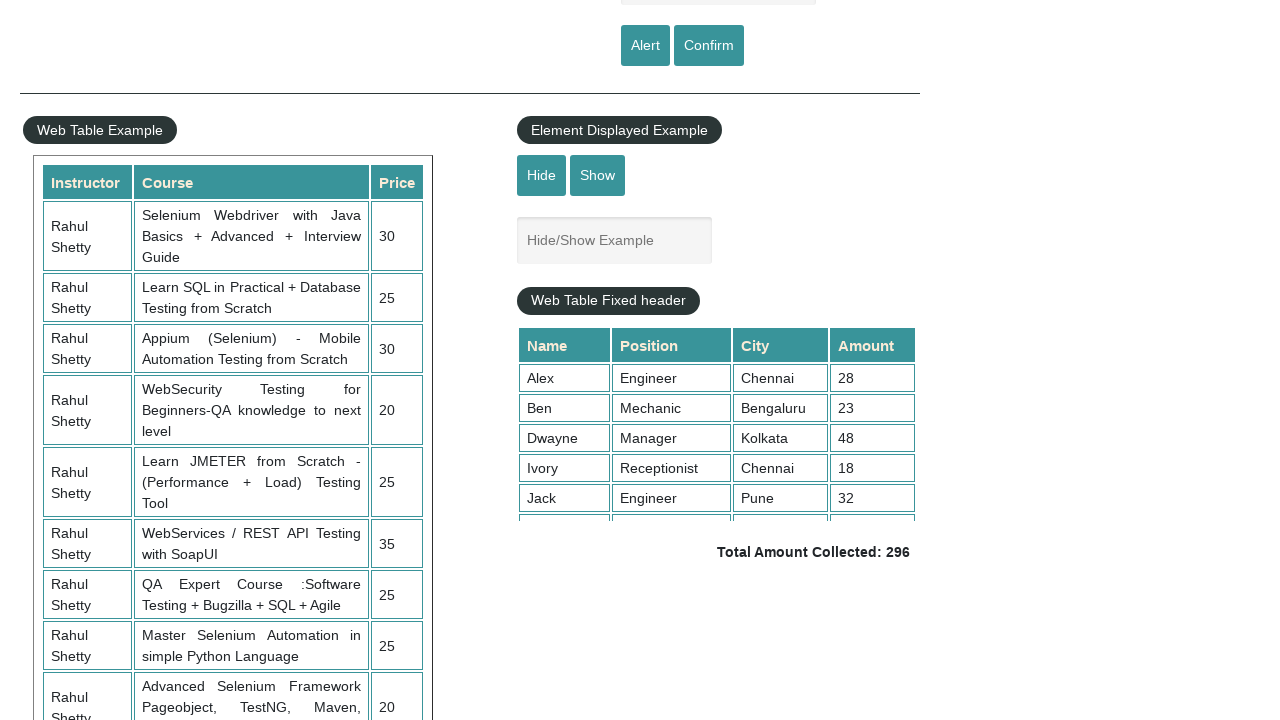

Retrieved text from cell 3 in second row: '30'
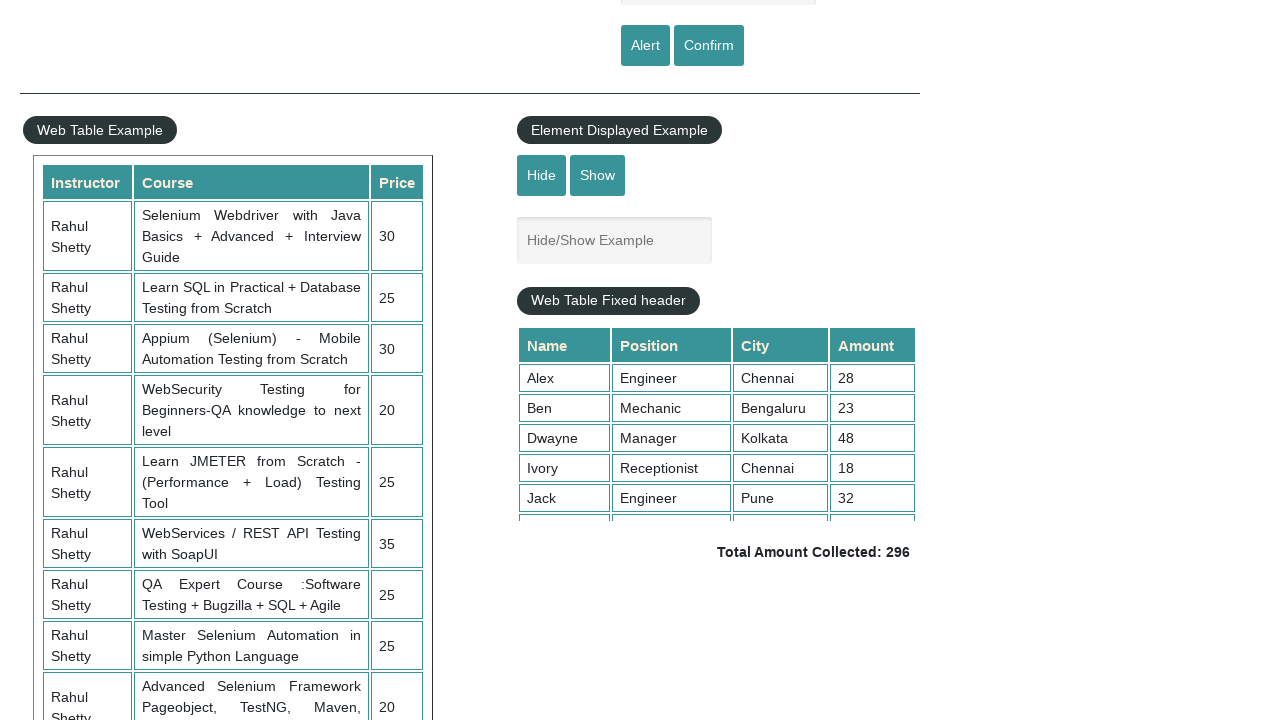

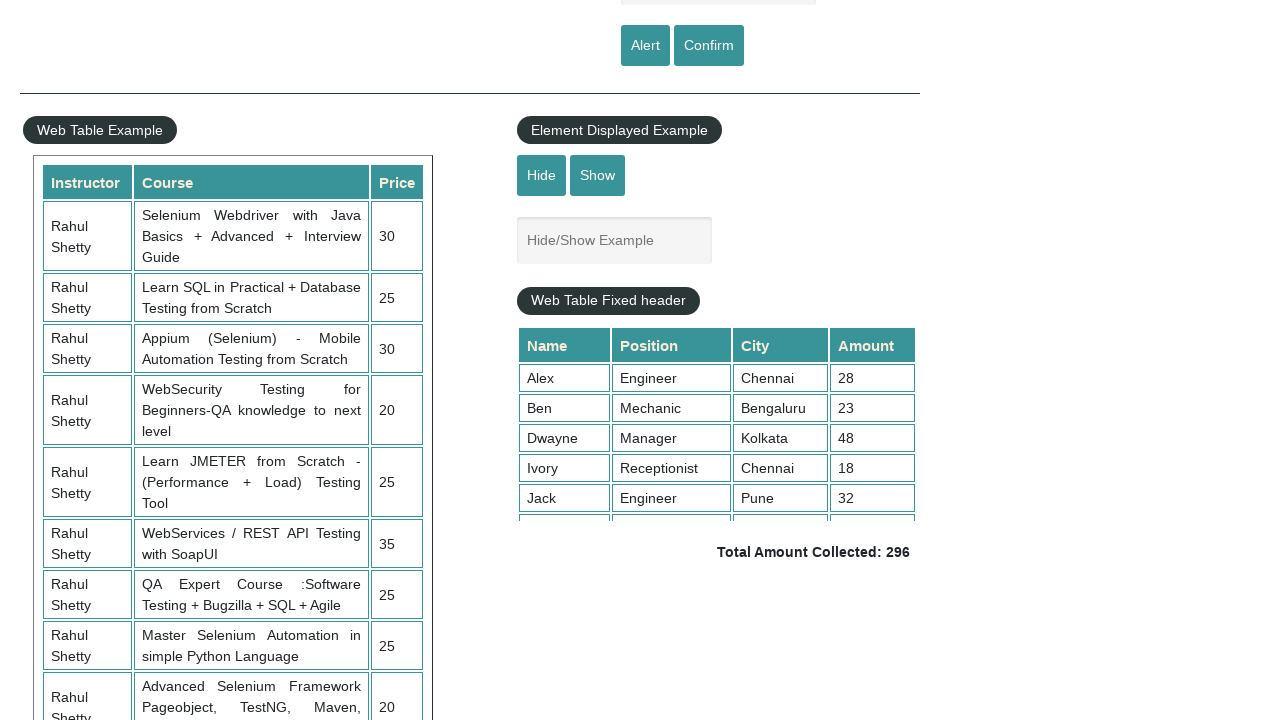